Tests dropdown menu functionality by selecting a country from a dropdown and performing a right-click context action on the element

Starting URL: https://www.globalsqa.com/demo-site/select-dropdown-menu

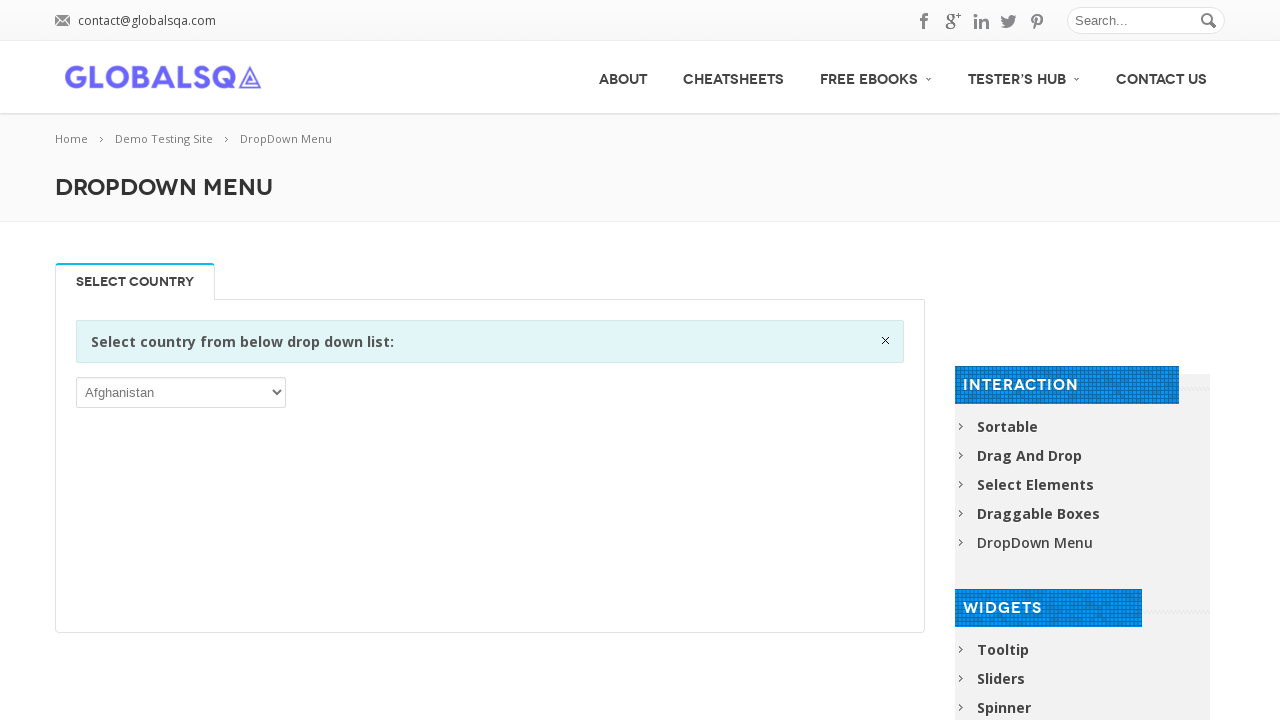

Selected 'India' from the country dropdown menu on //*[@id='post-2646']/div[2]/div/div/div/p/select
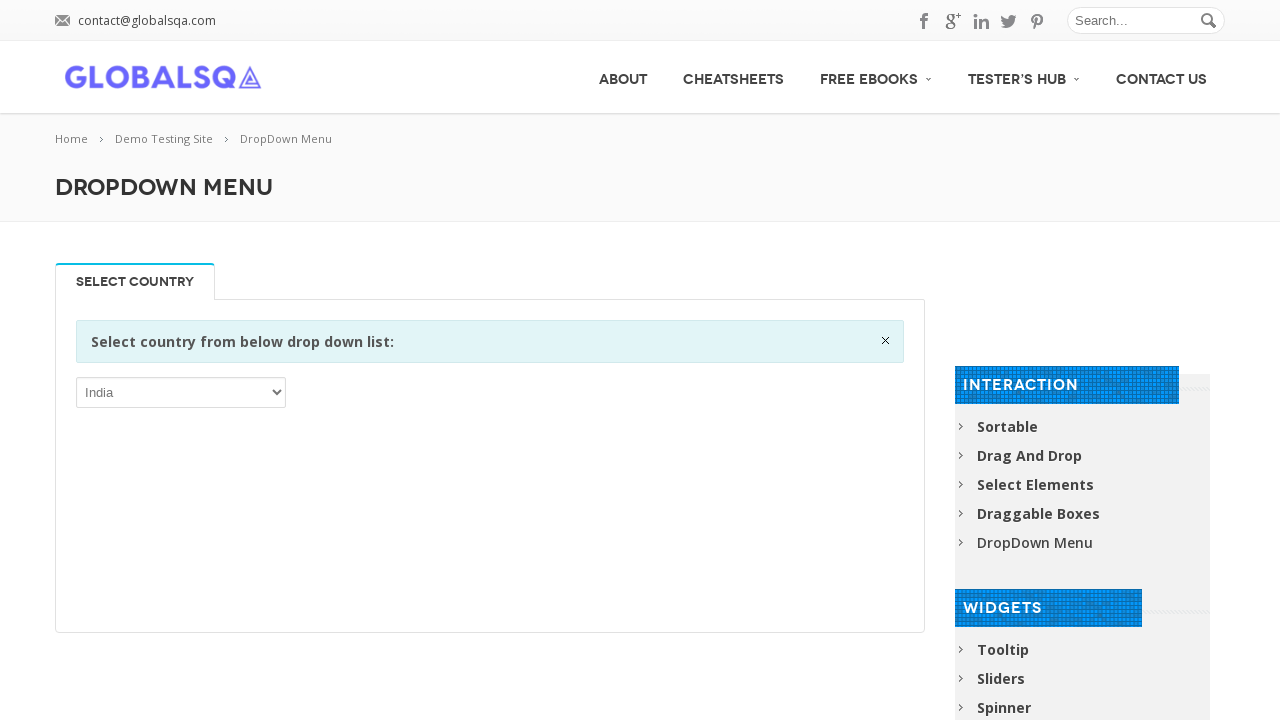

Located the dropdown element
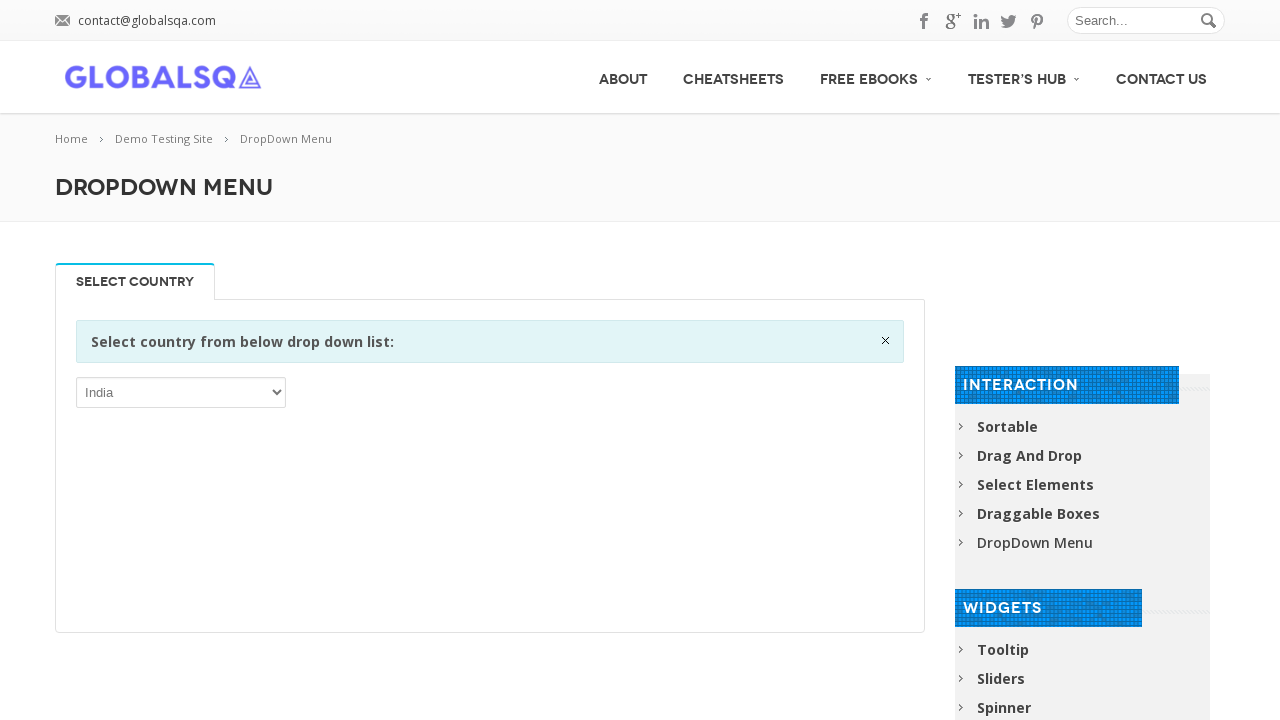

Performed right-click context action on the dropdown element at (181, 392) on xpath=//*[@id='post-2646']/div[2]/div/div/div/p/select
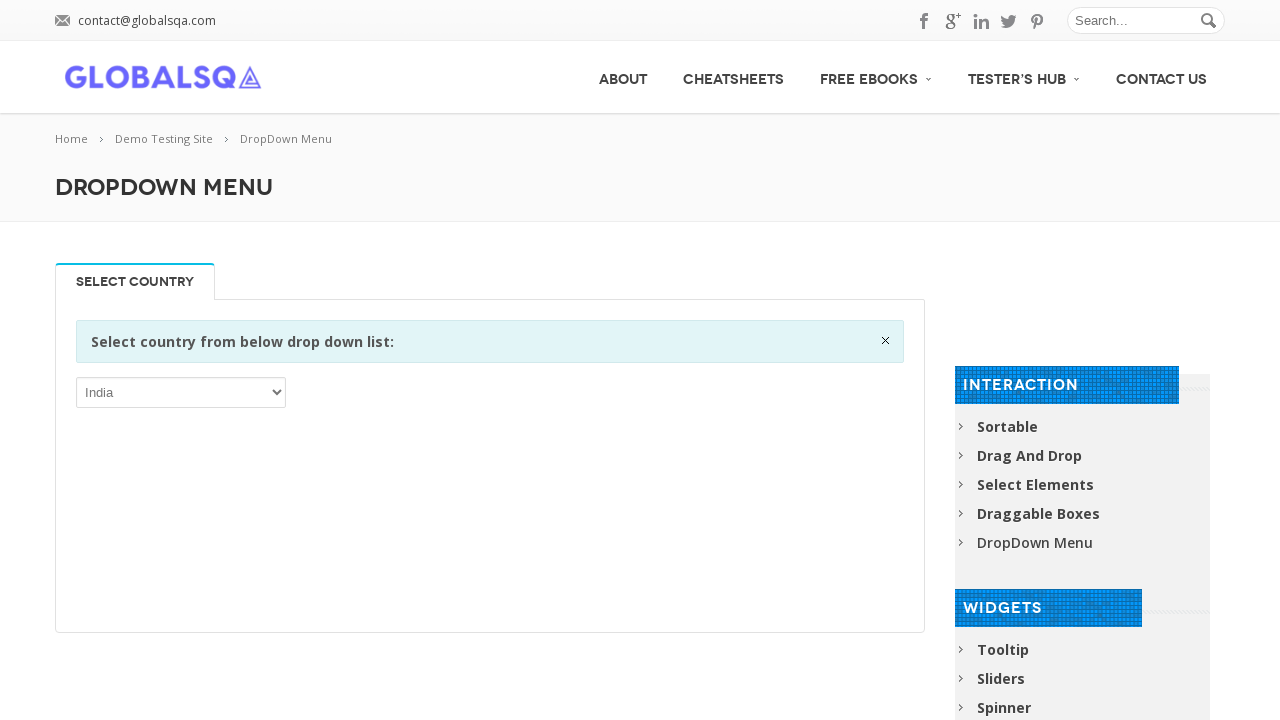

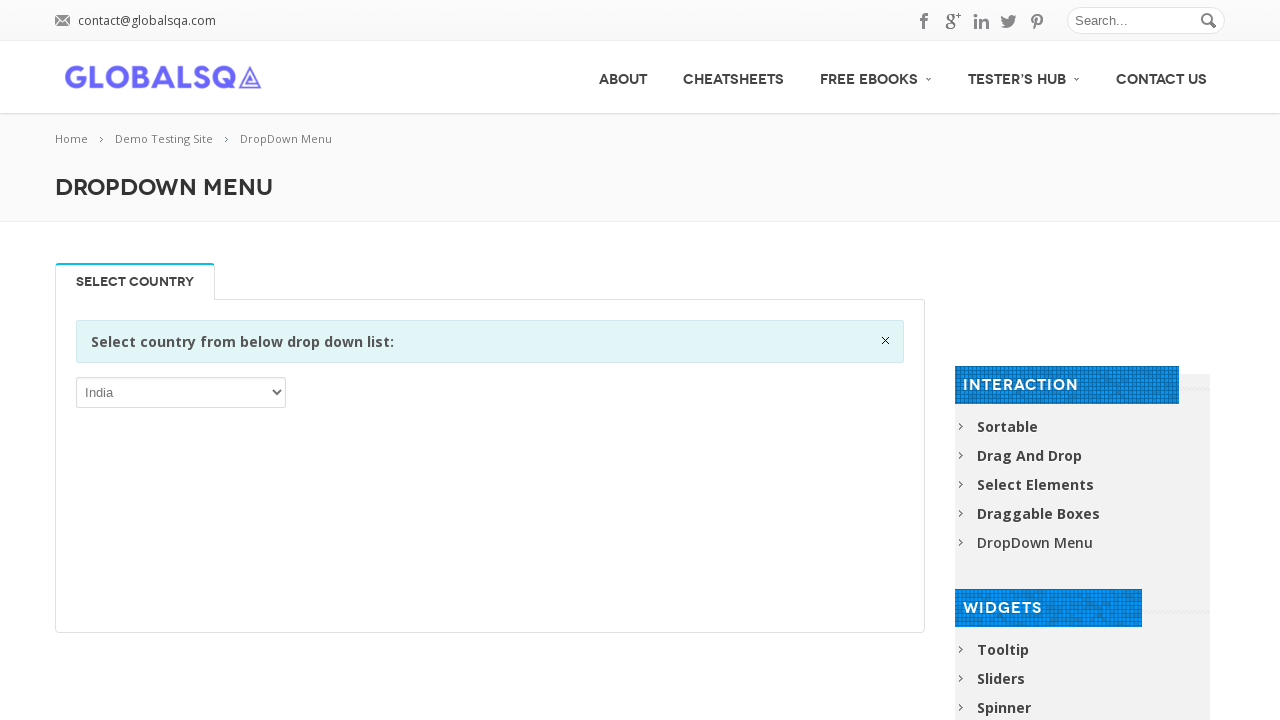